Tests navigation to the 200 status code page and verifies the correct status message is displayed.

Starting URL: https://the-internet.herokuapp.com/status_codes

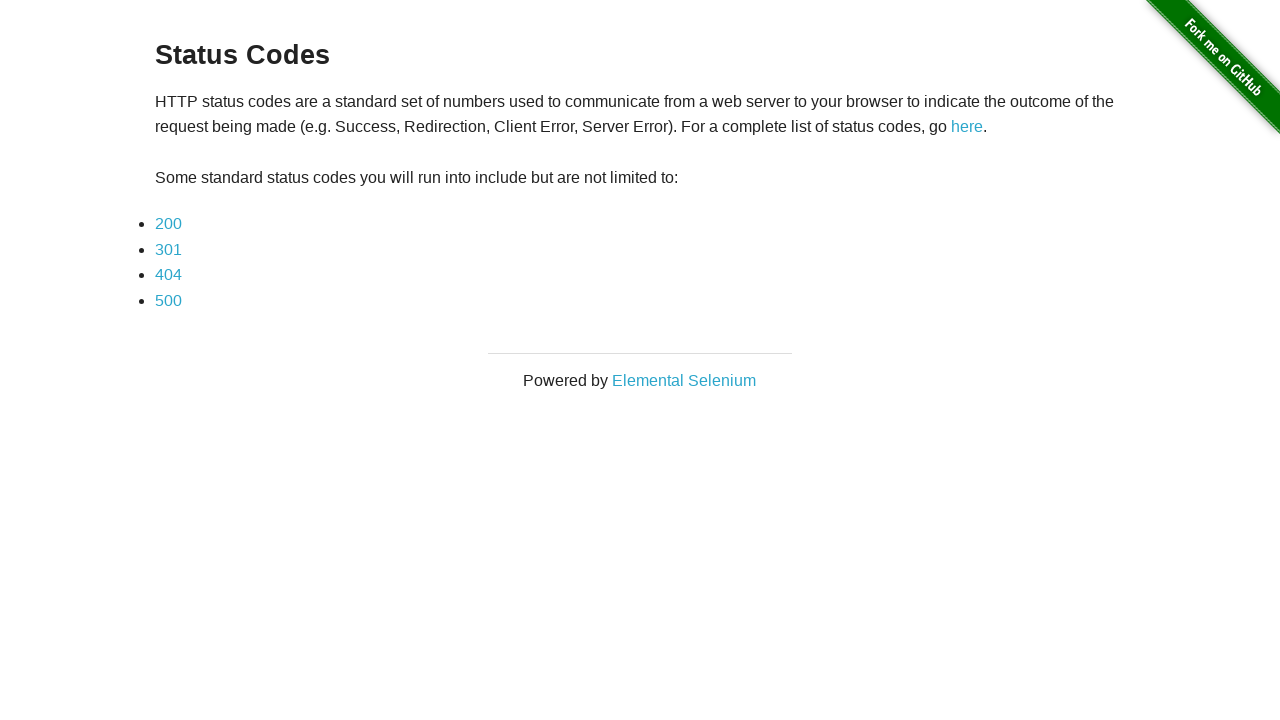

Clicked on 200 status code link at (168, 224) on a:has-text('200')
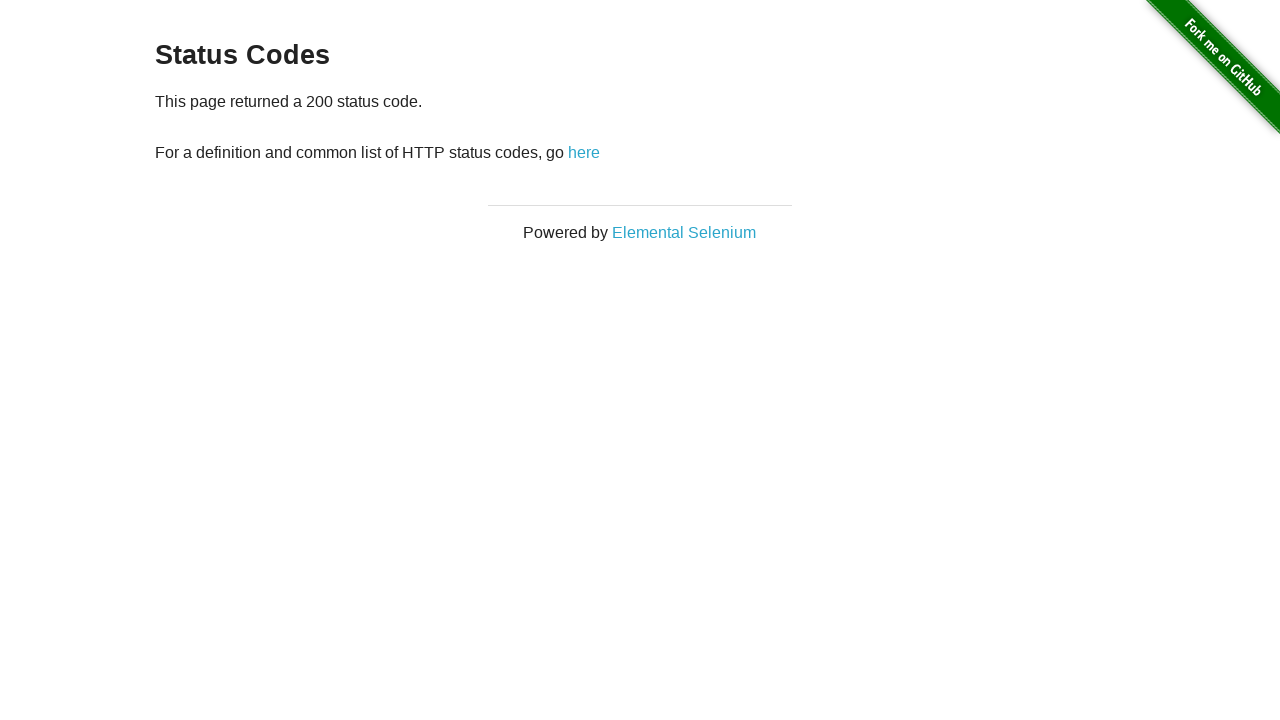

Located status code message element
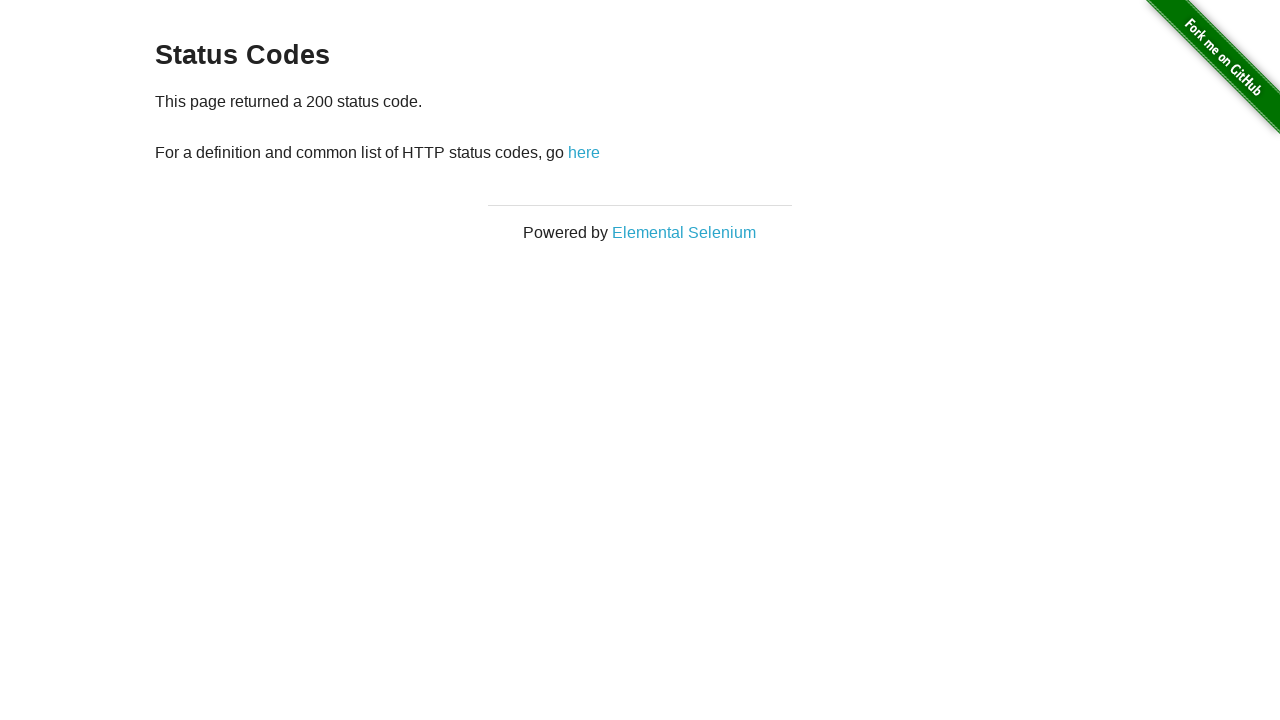

Verified '200 status code' message is displayed
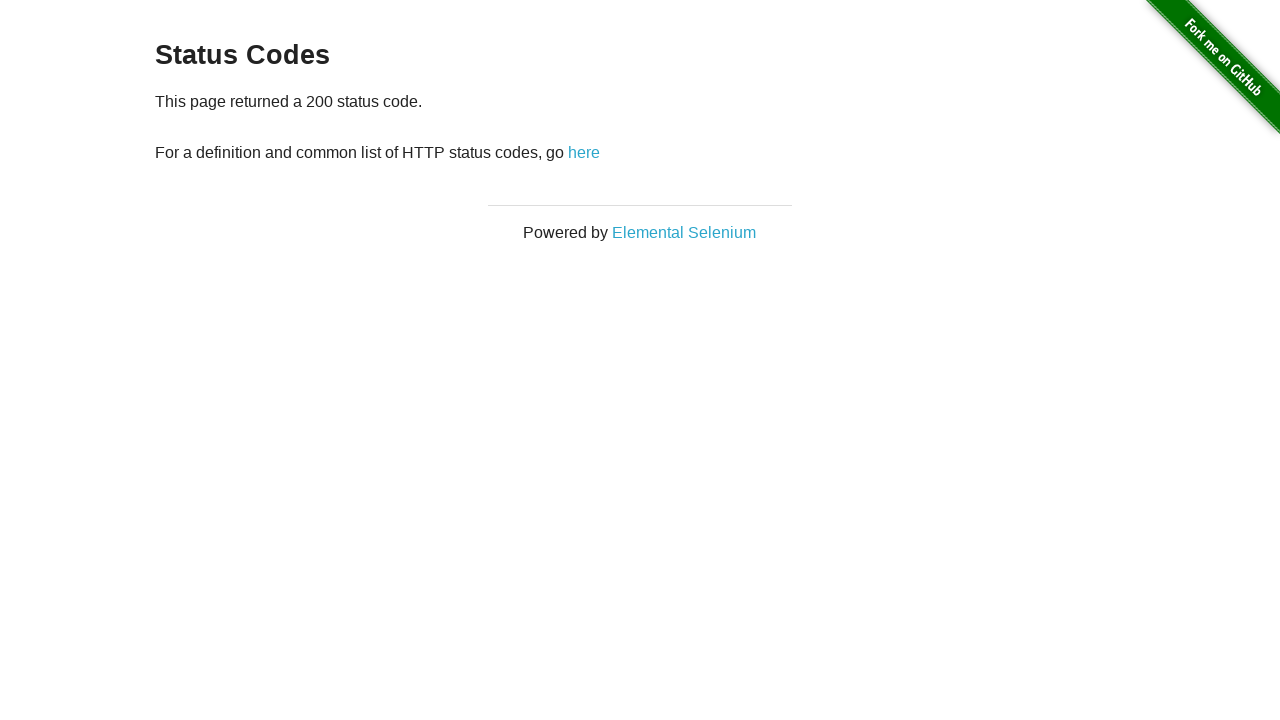

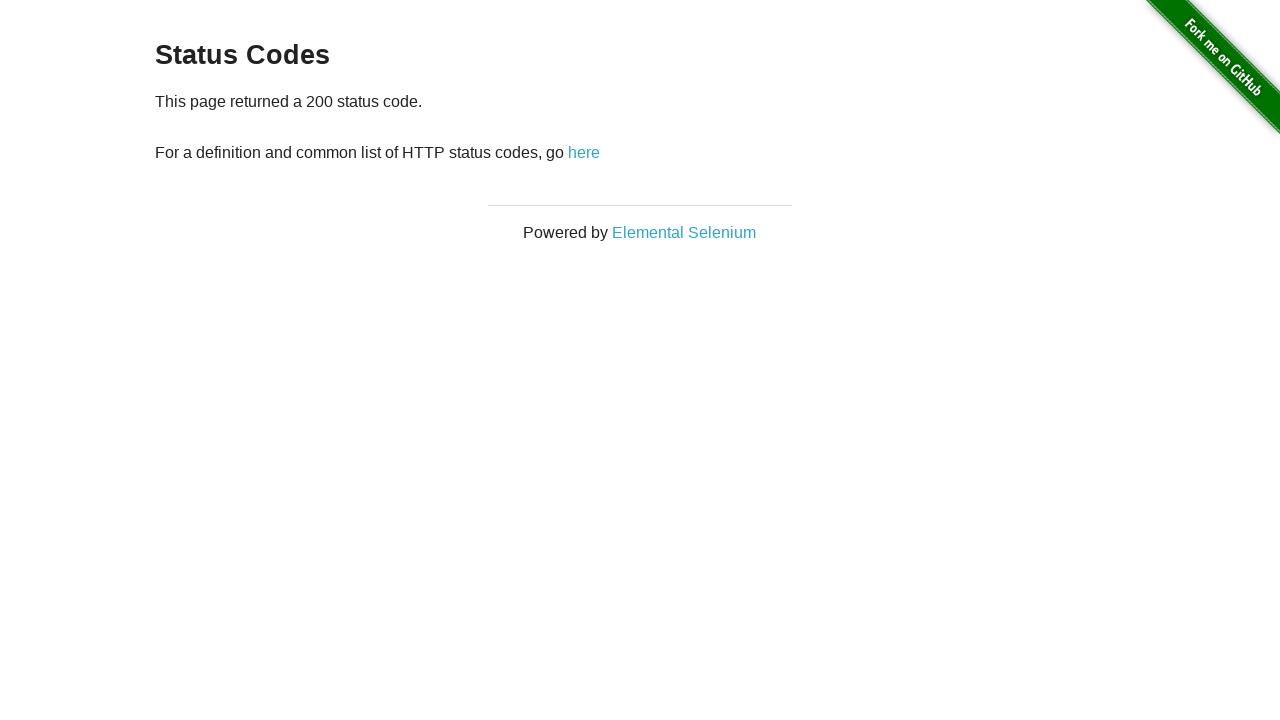